Tests the price filter functionality by setting a price range between 280 and 428, applying the filter, and verifying products are within that range

Starting URL: https://practice.automationtesting.in/shop/

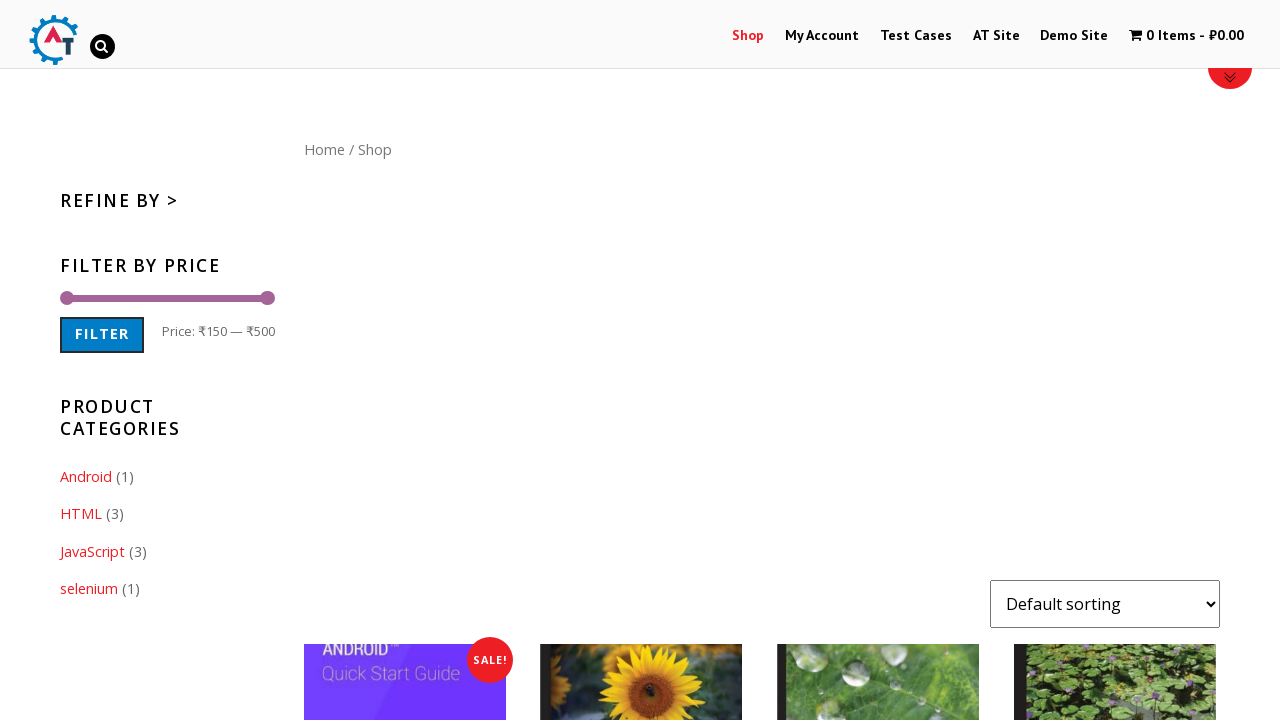

Navigated to shop page
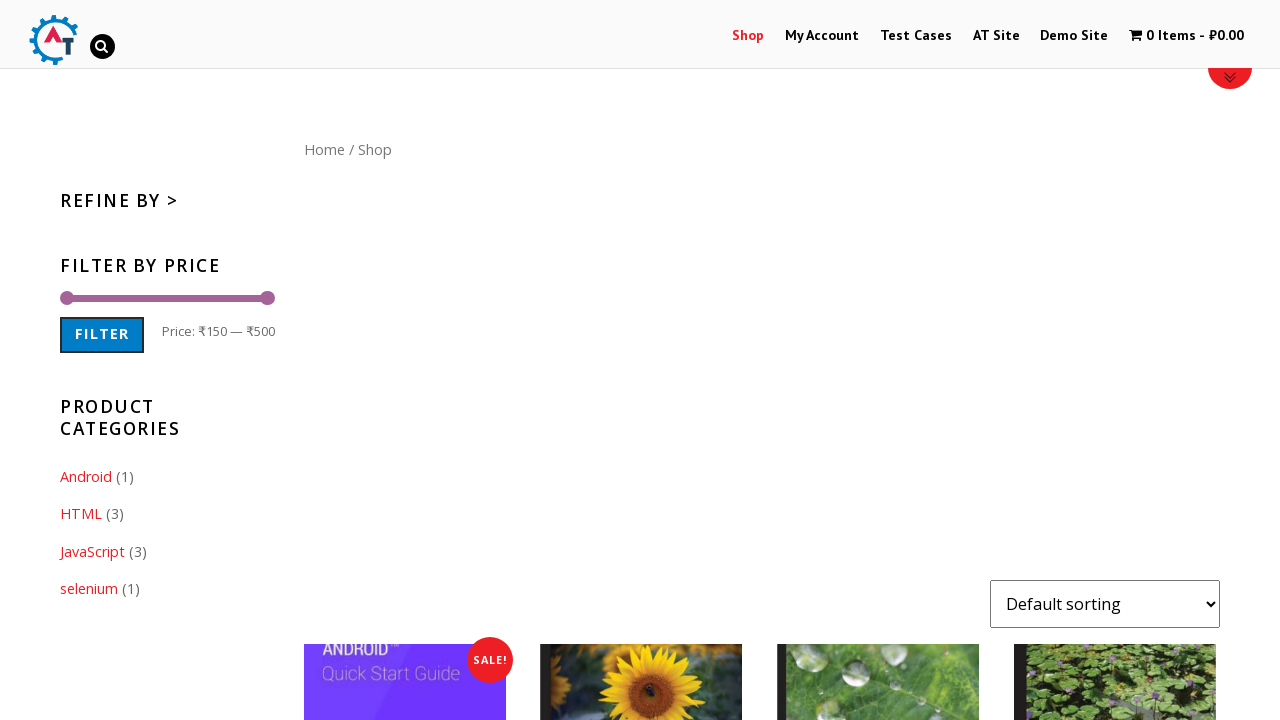

Set minimum price to ₹280 in price range slider
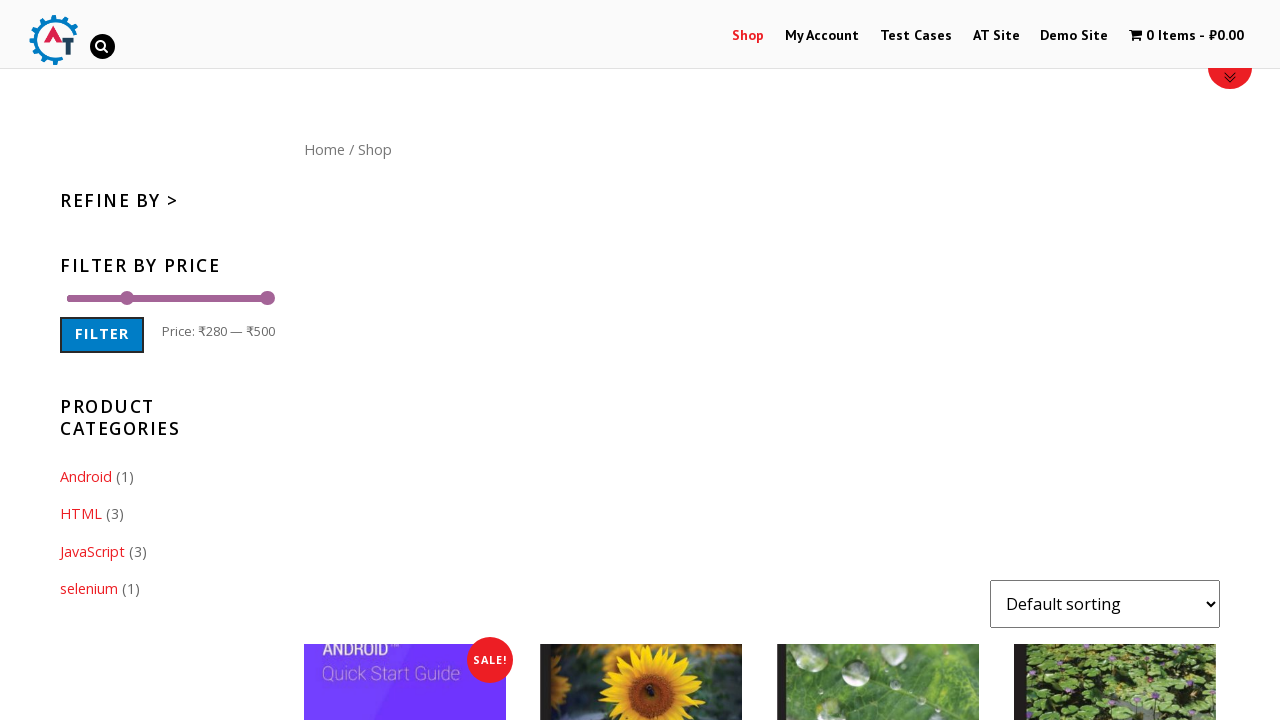

Set maximum price to ₹428 in price range slider
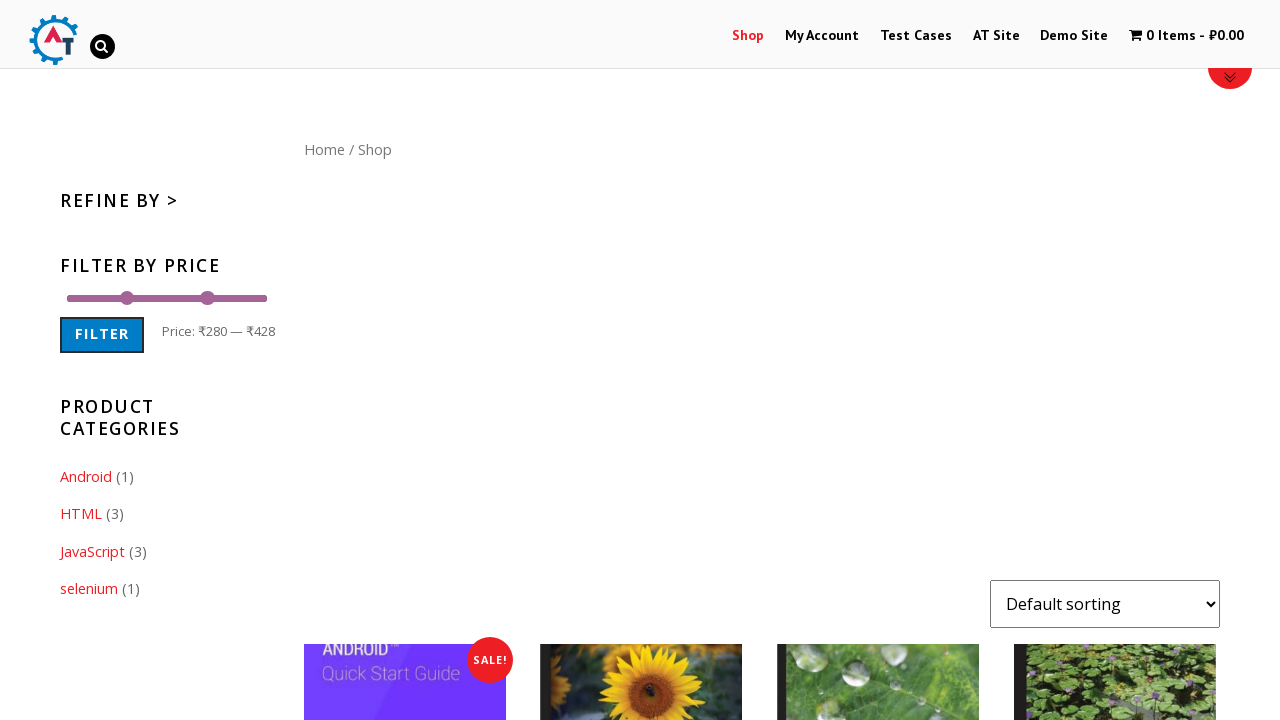

Clicked filter button to apply price range filter at (102, 335) on button.button, .price_slider_amount button
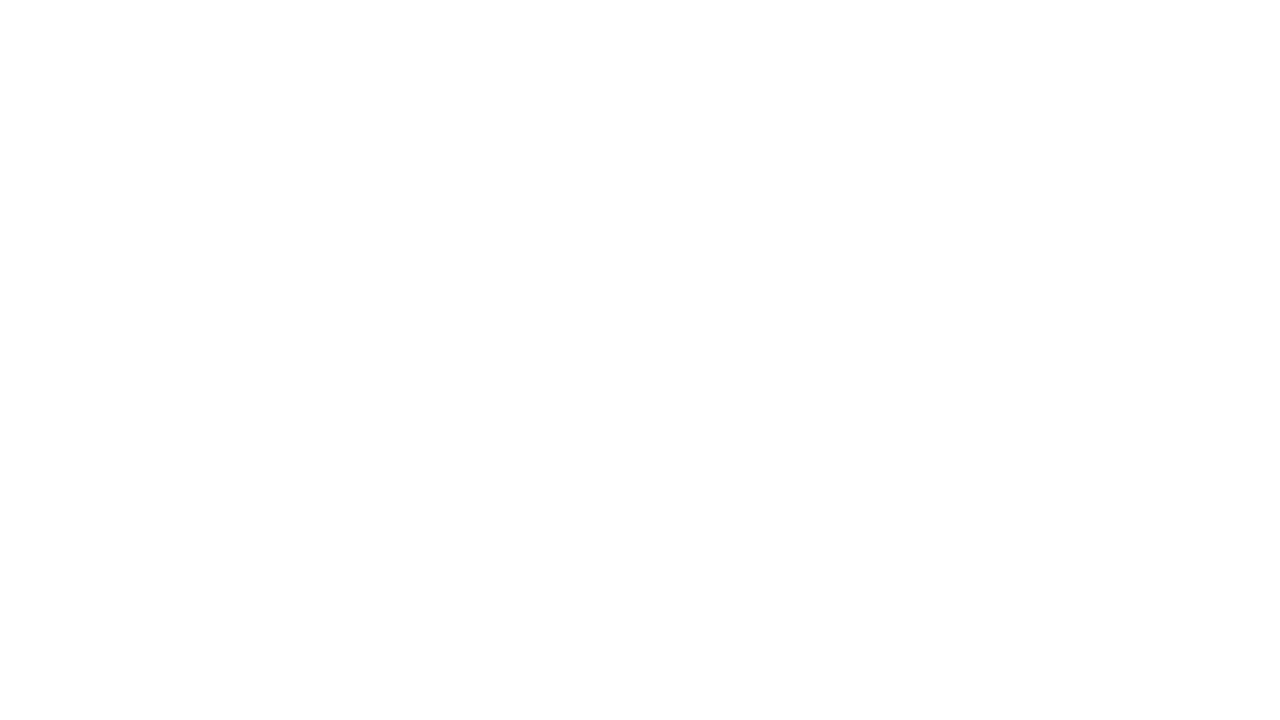

Waited for filtered products to load (networkidle)
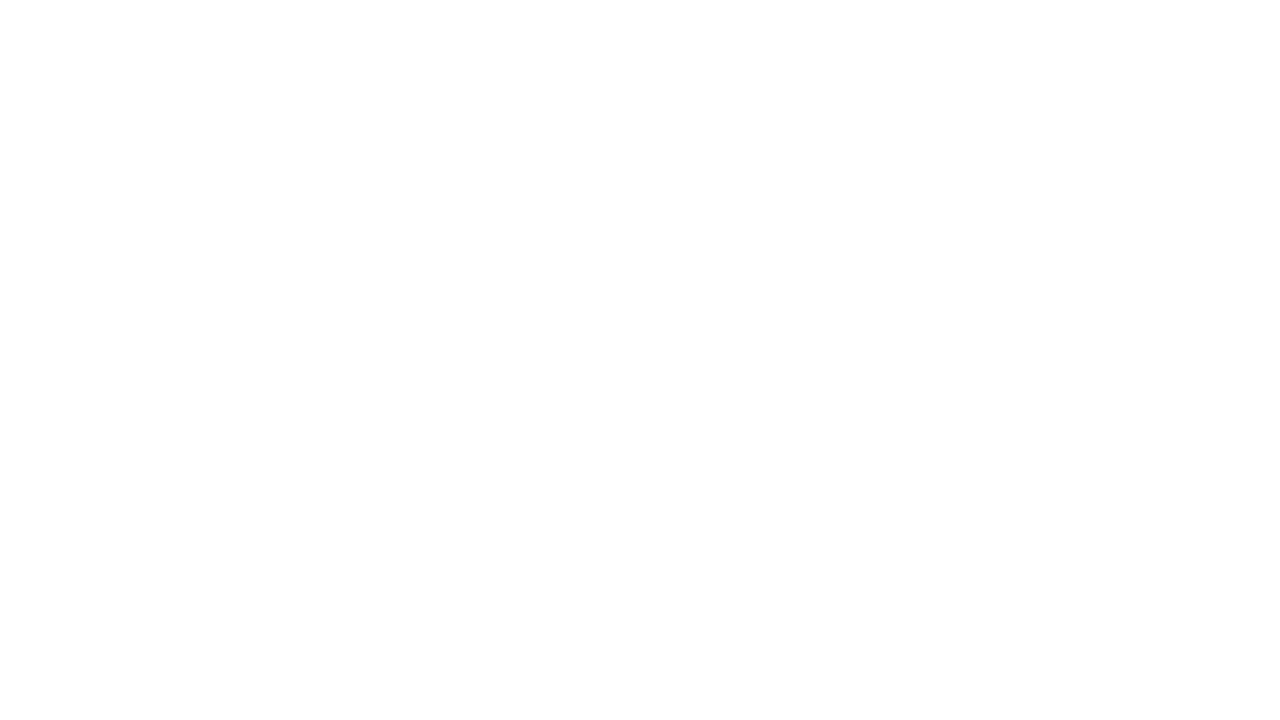

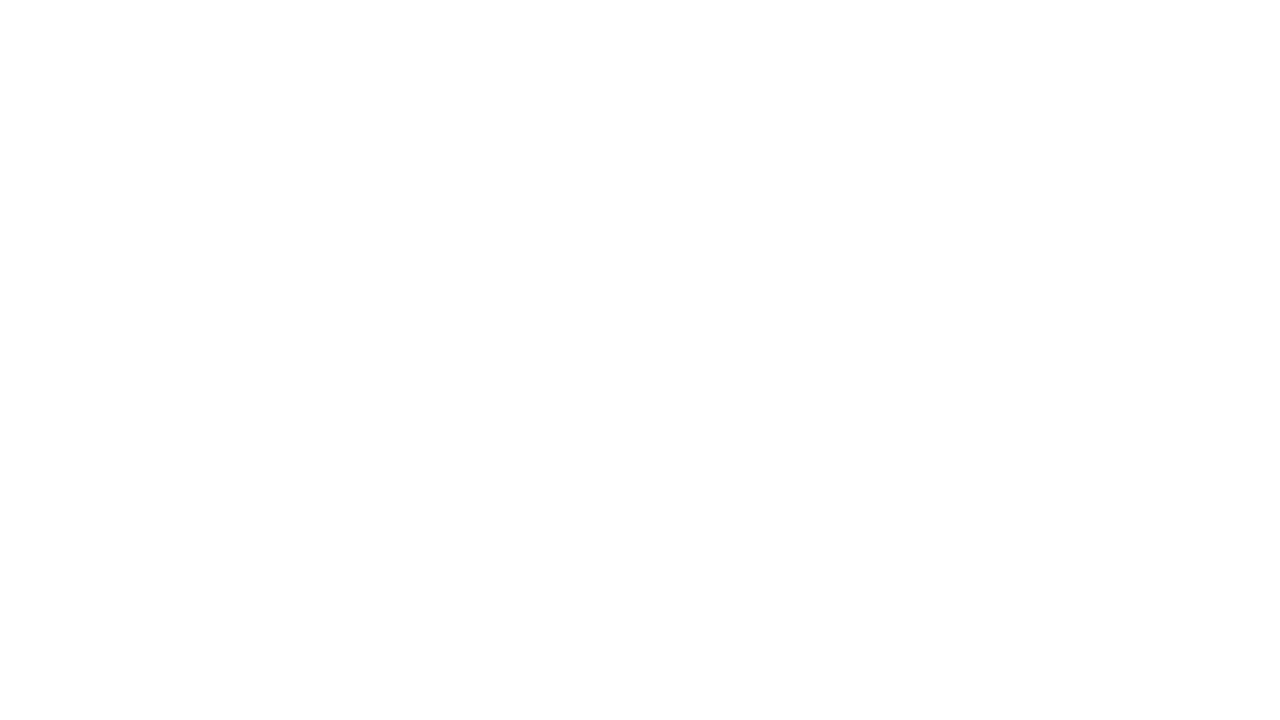